Tests that the text input field is cleared after adding a todo item.

Starting URL: https://demo.playwright.dev/todomvc

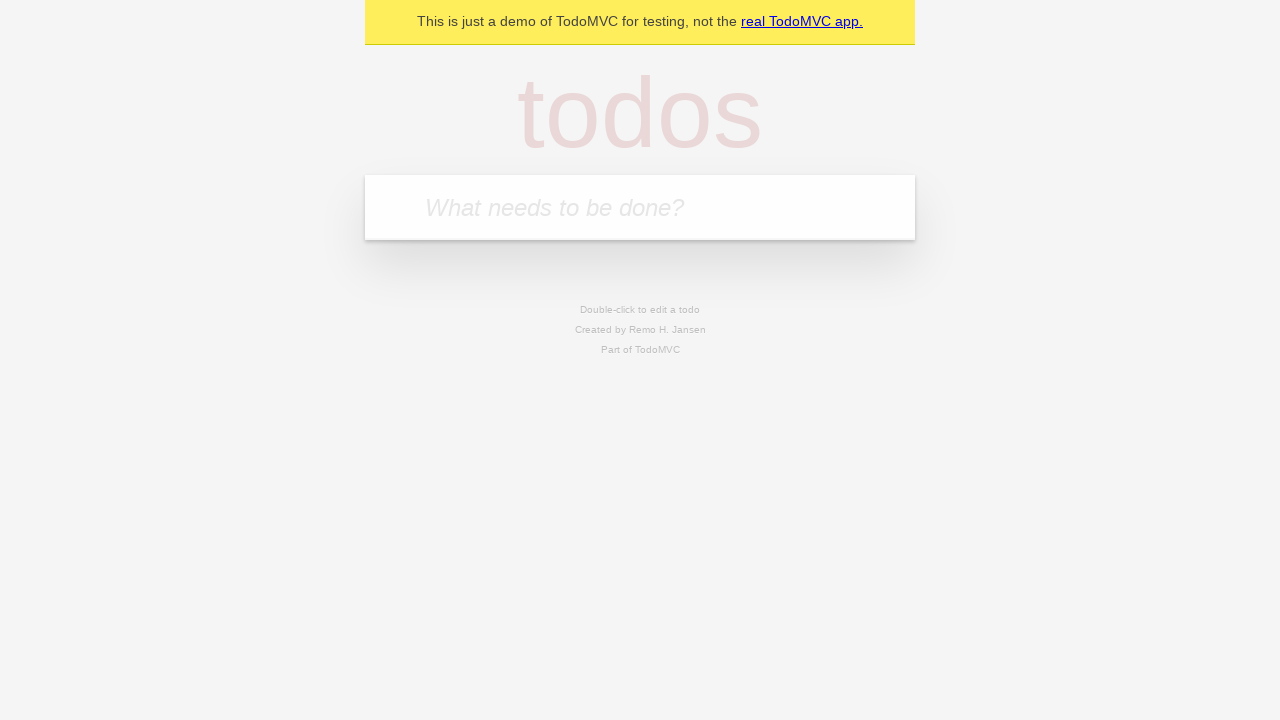

Located the todo input field with placeholder 'What needs to be done?'
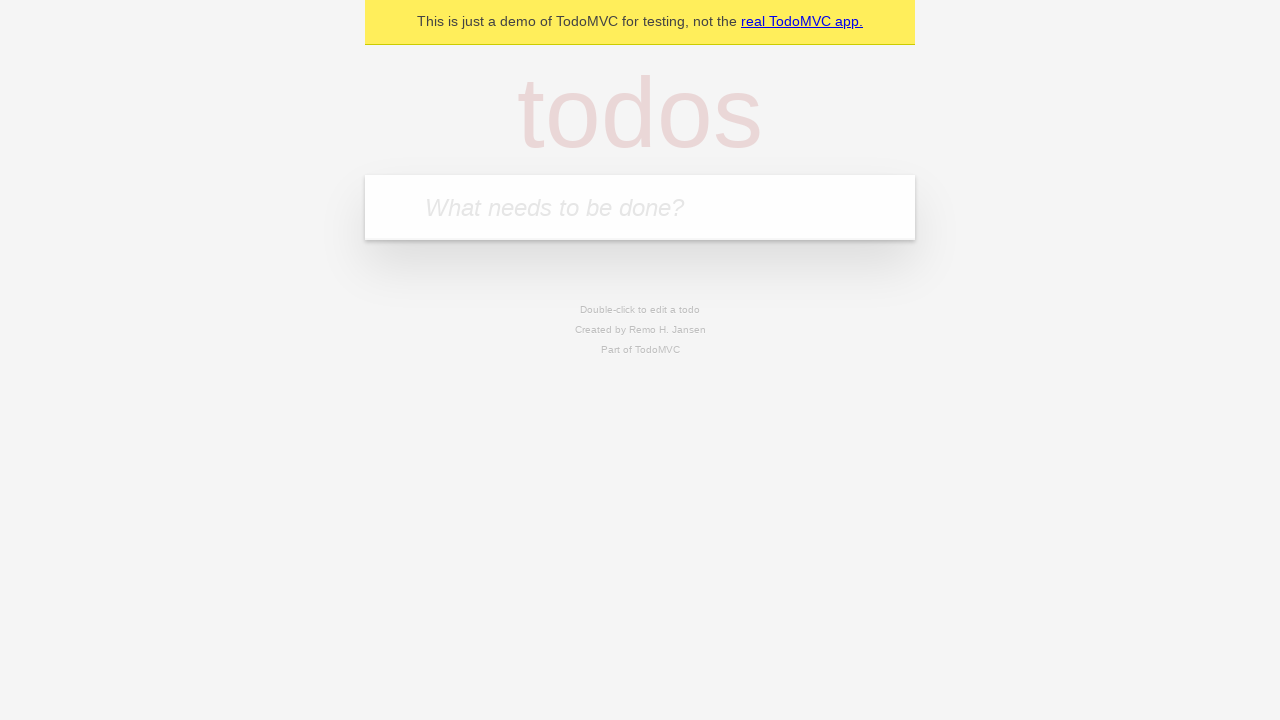

Filled todo input field with 'buy some cheese' on internal:attr=[placeholder="What needs to be done?"i]
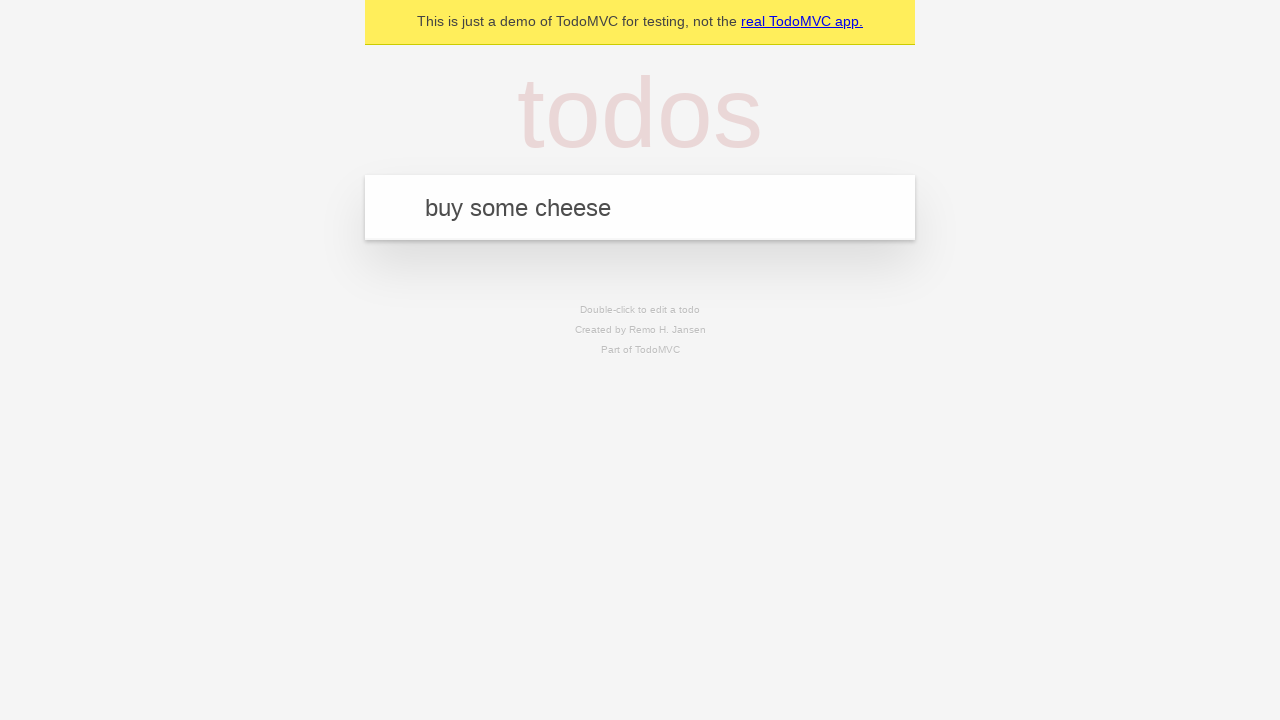

Pressed Enter to submit the todo item on internal:attr=[placeholder="What needs to be done?"i]
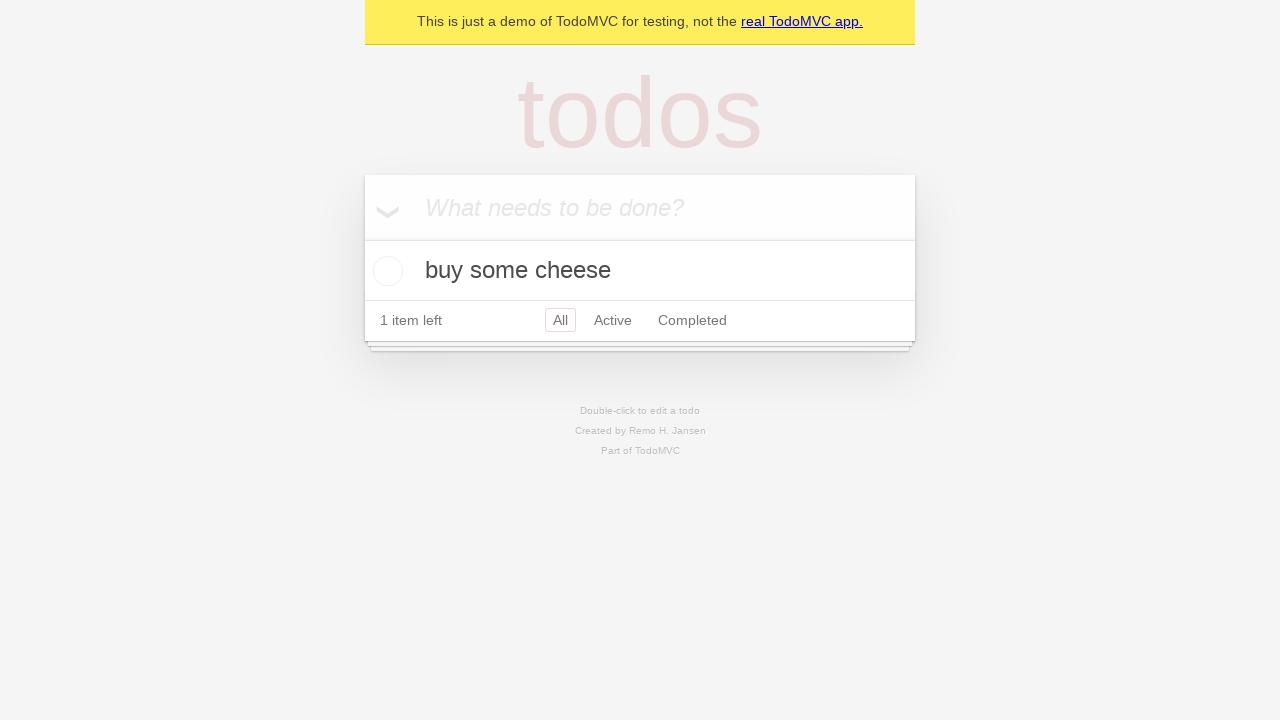

Waited for todo item to be added to the list
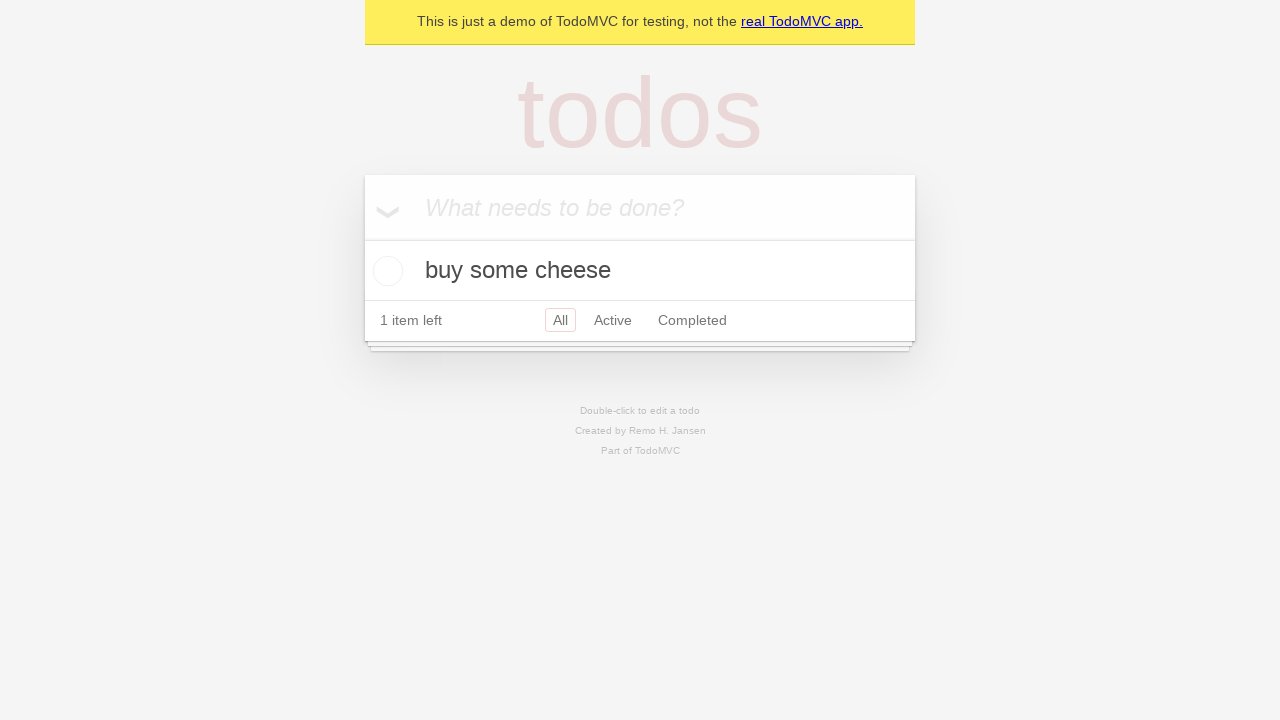

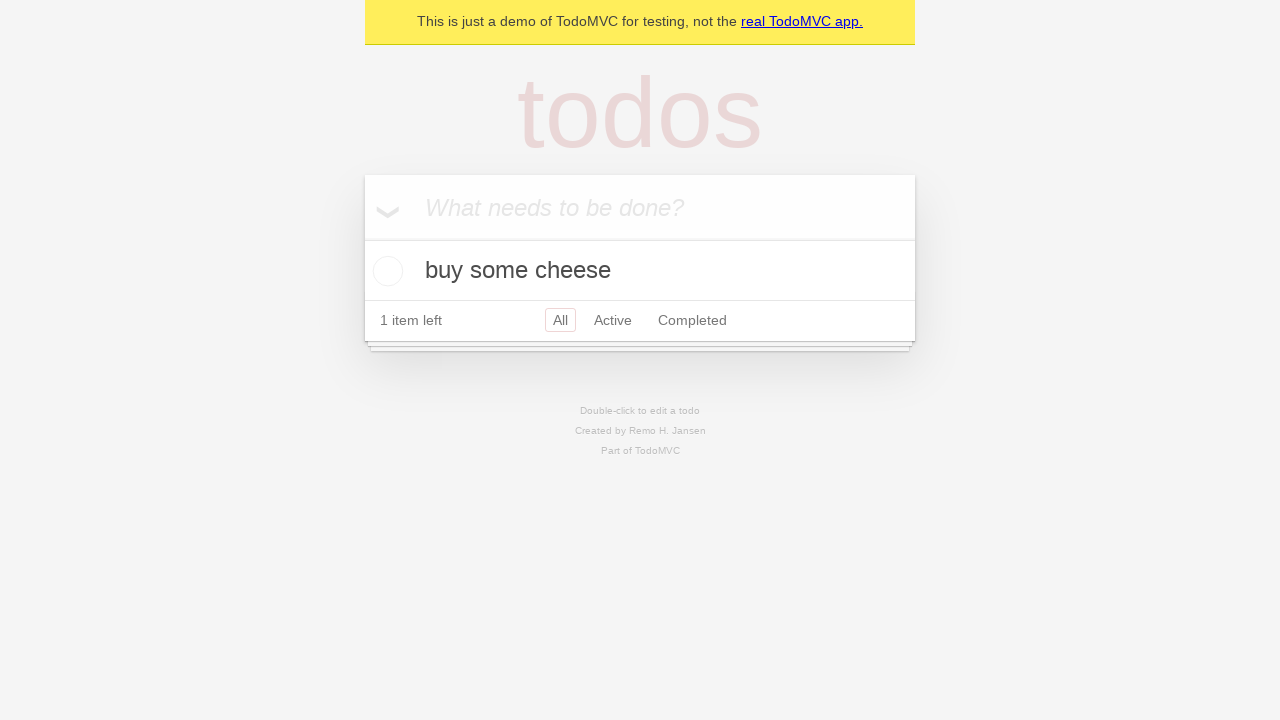